Tests adding todo items by filling the input field and pressing Enter, then verifying the items appear in the list.

Starting URL: https://demo.playwright.dev/todomvc

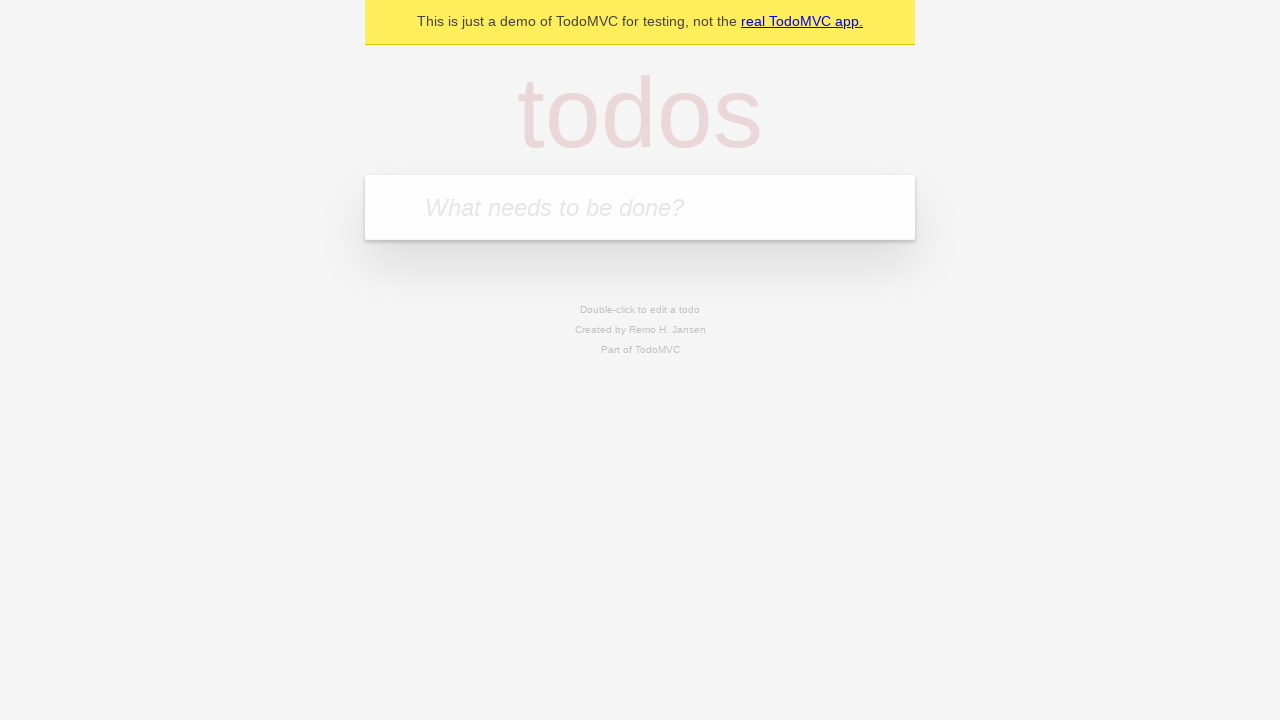

Located the todo input field with placeholder 'What needs to be done?'
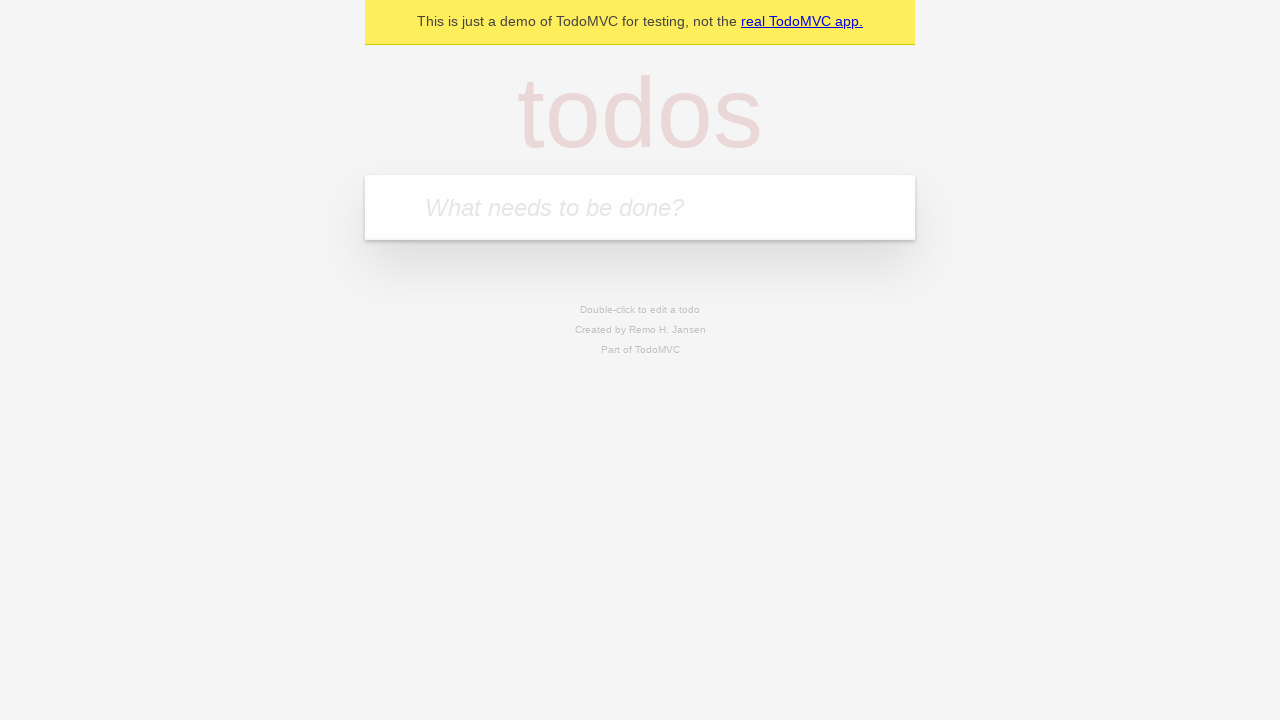

Filled todo input with 'buy some cheese' on internal:attr=[placeholder="What needs to be done?"i]
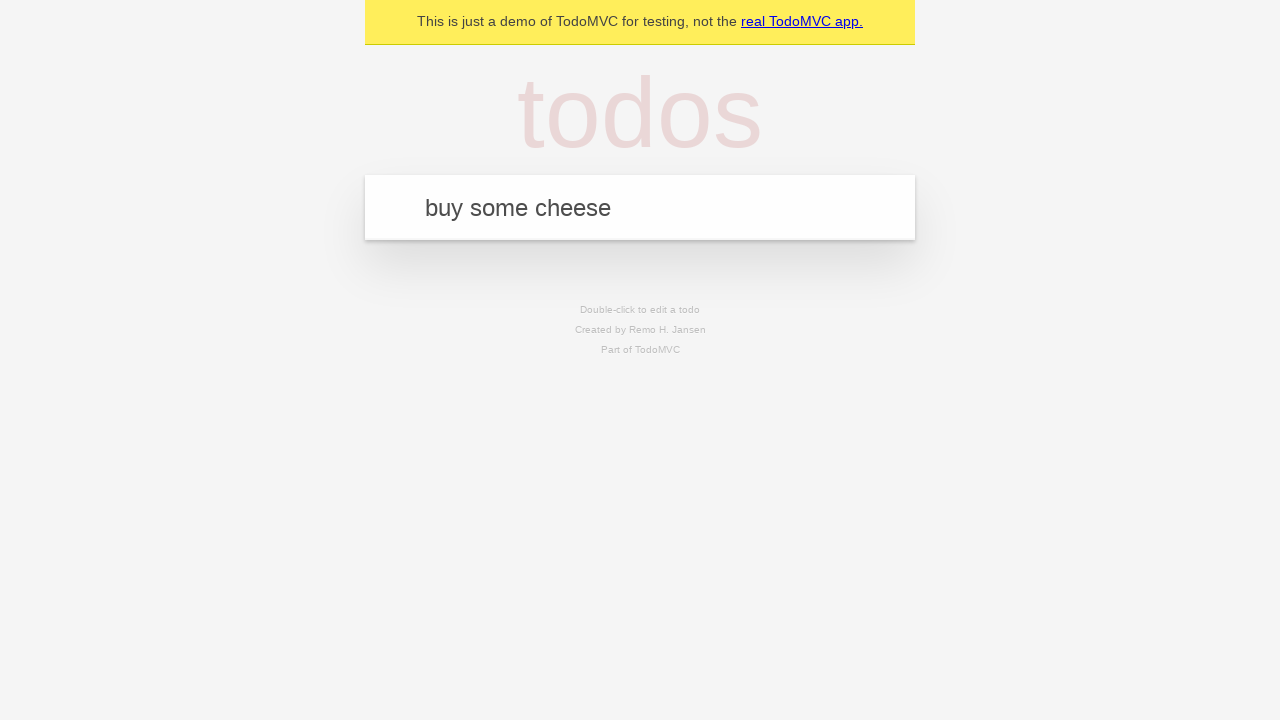

Pressed Enter to add first todo item on internal:attr=[placeholder="What needs to be done?"i]
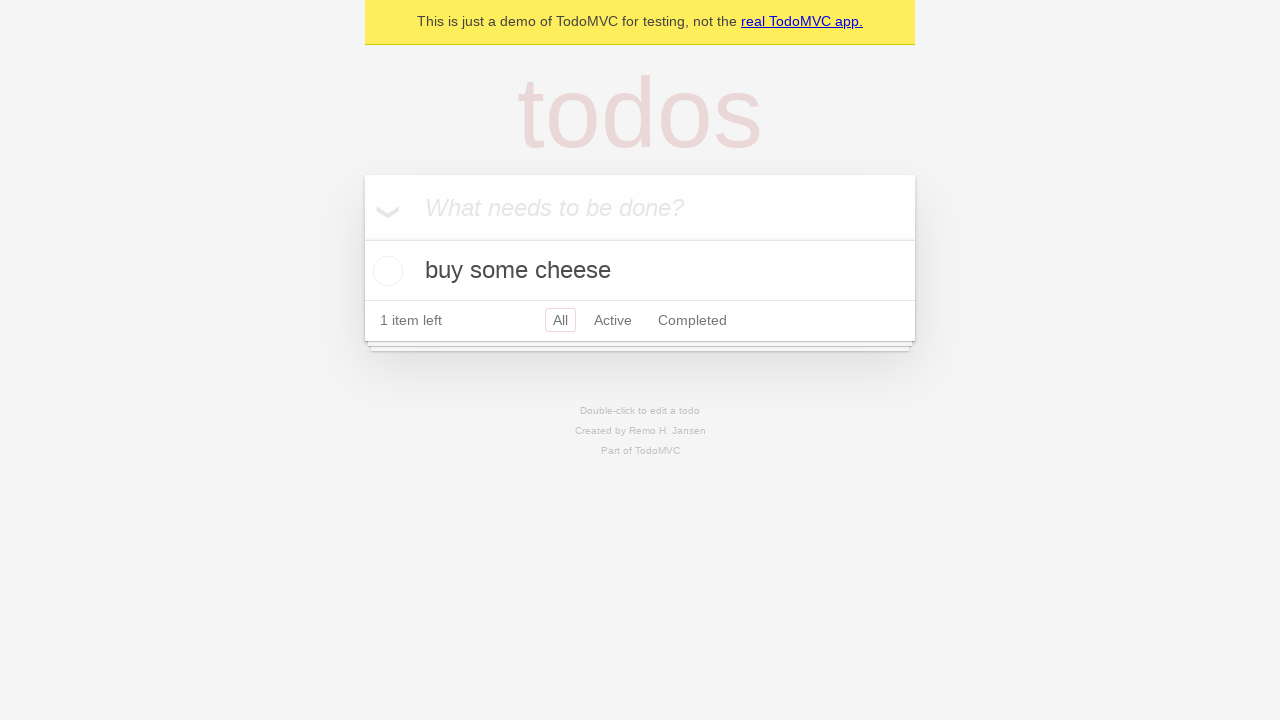

First todo item appeared in the list
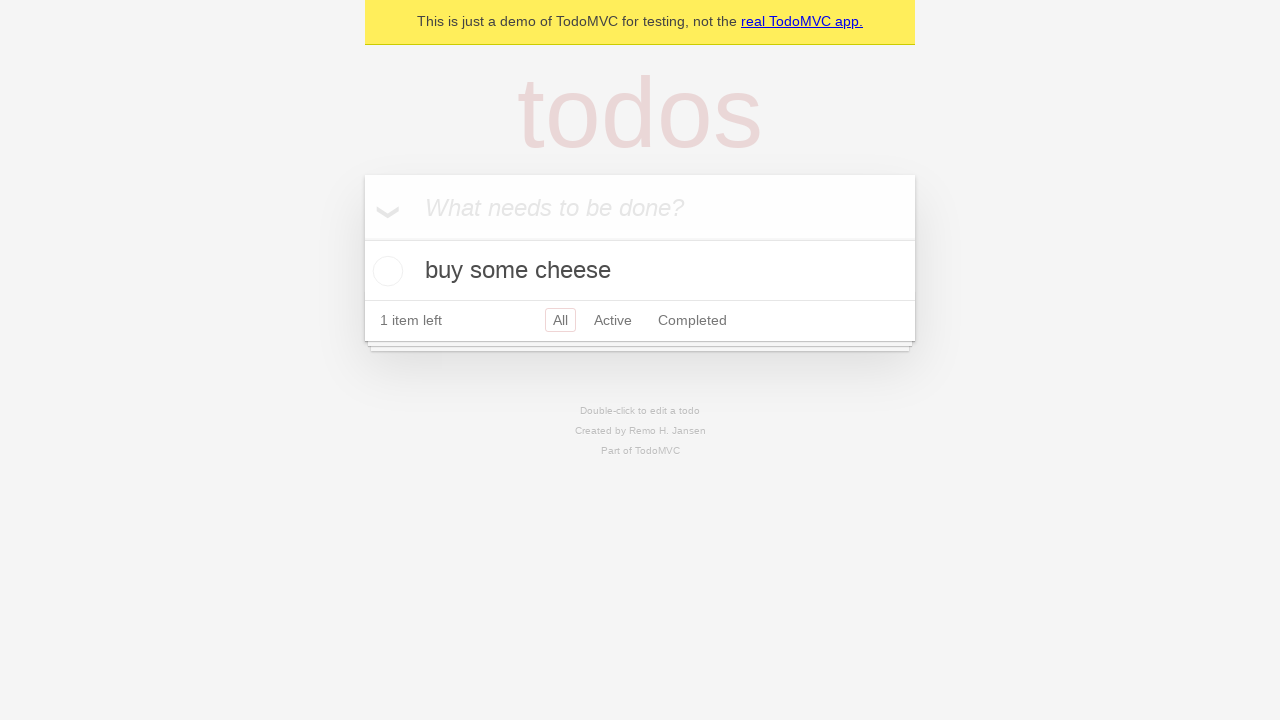

Filled todo input with 'feed the cat' on internal:attr=[placeholder="What needs to be done?"i]
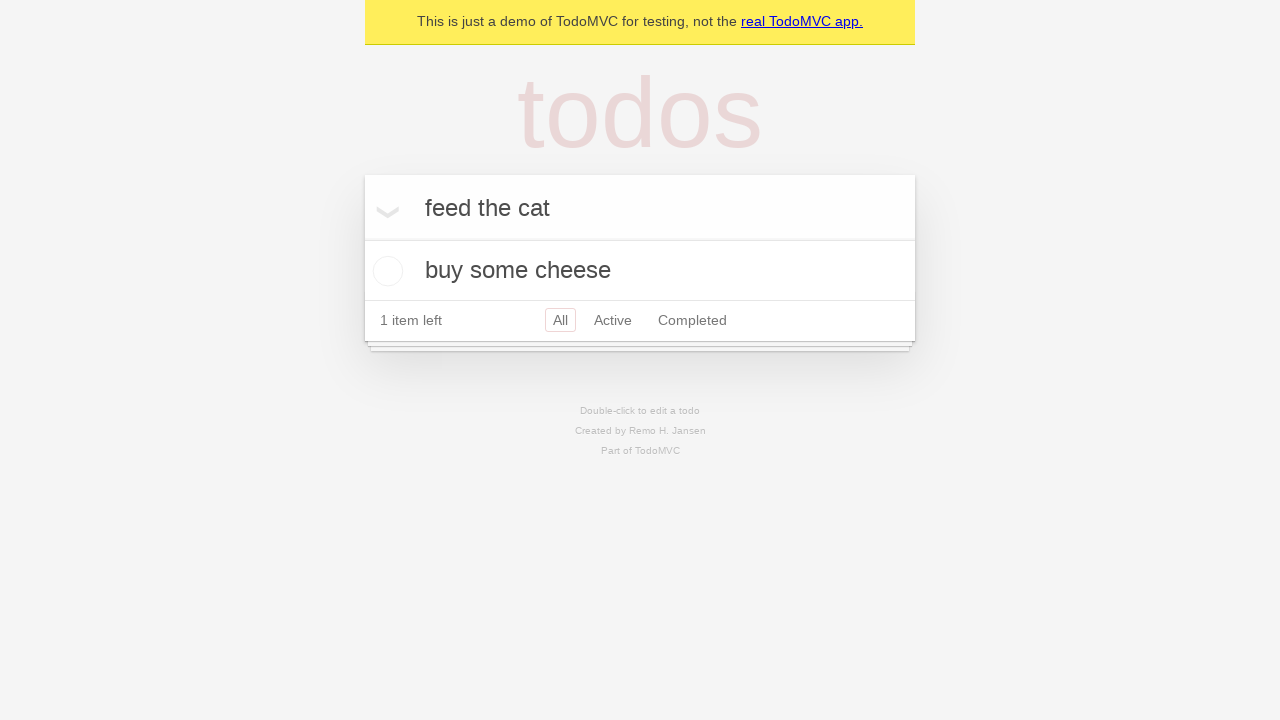

Pressed Enter to add second todo item on internal:attr=[placeholder="What needs to be done?"i]
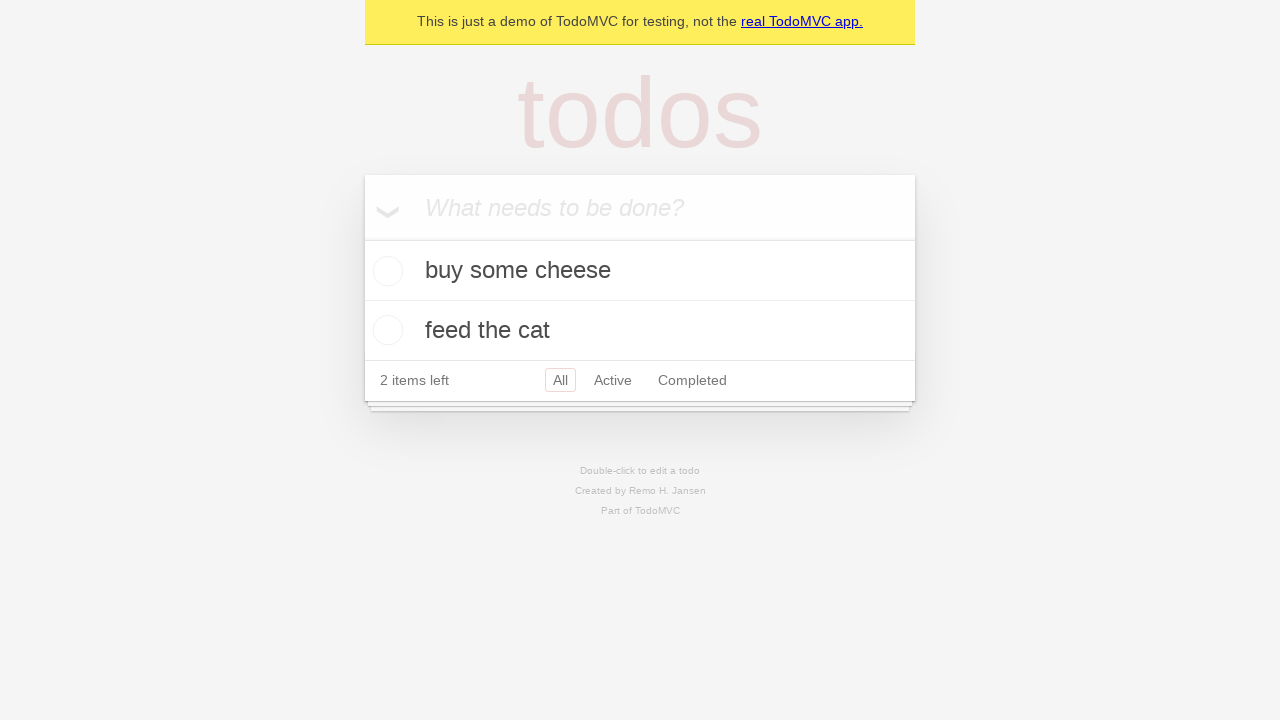

Second todo item appeared in the list; now 2 total items are visible
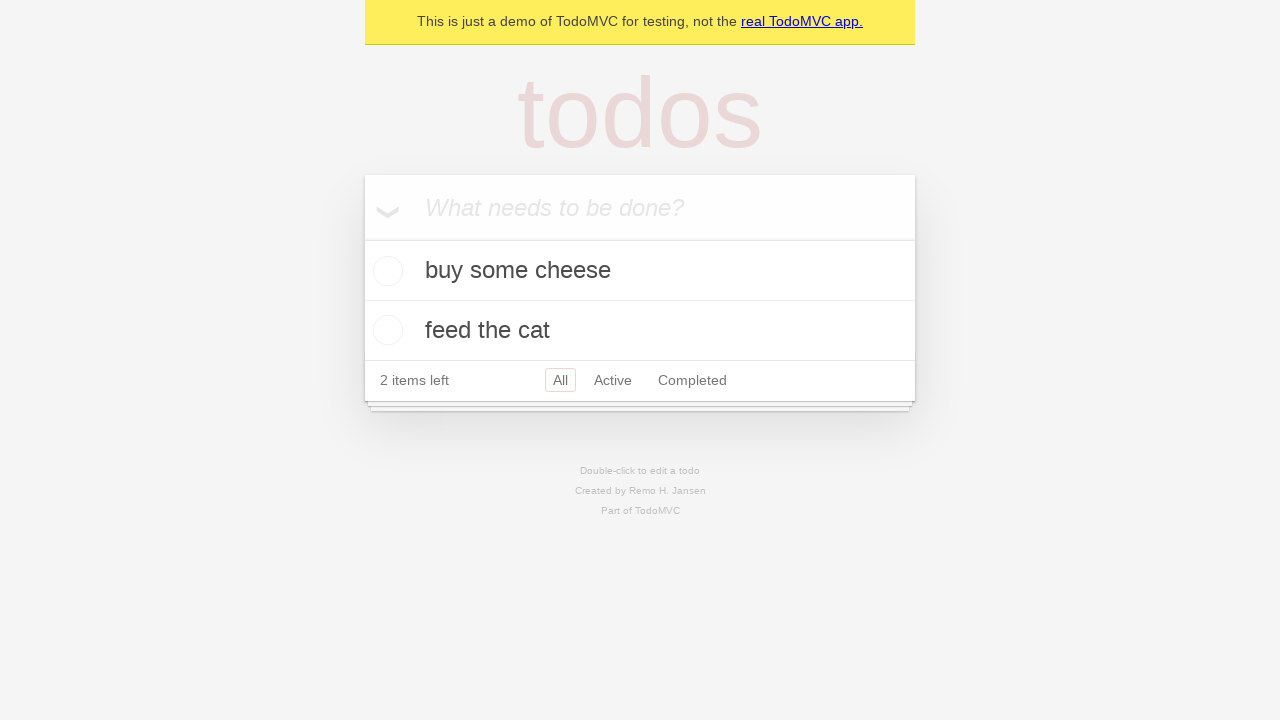

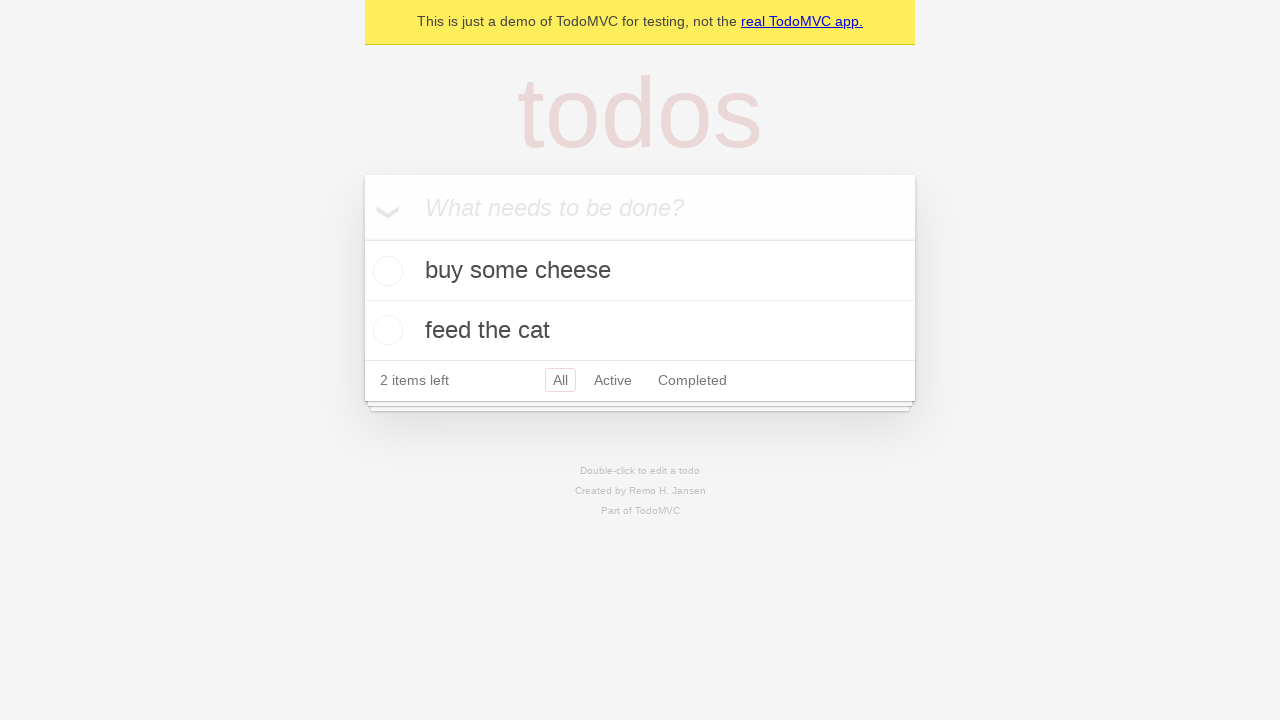